Tests JavaScript alert dismiss functionality by clicking a button that triggers a confirm dialog, dismissing it with Cancel, and verifying the result message

Starting URL: https://testcenter.techproeducation.com/index.php?page=javascript-alerts

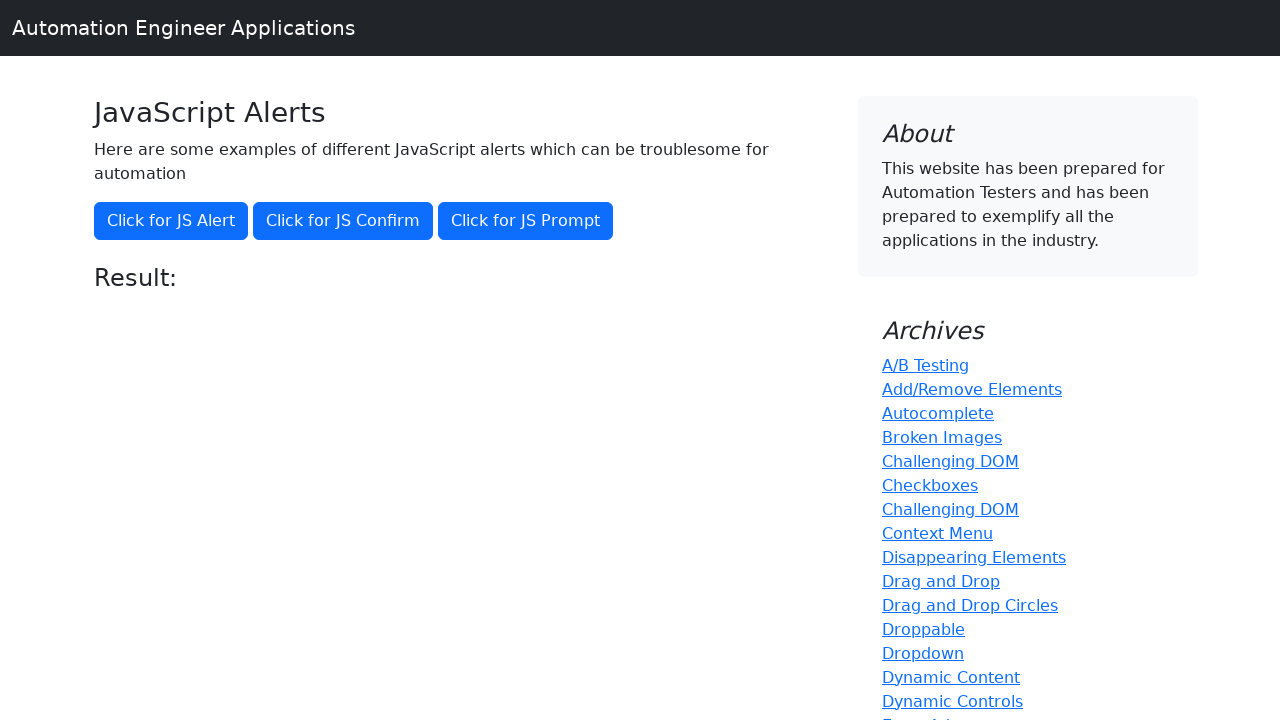

Clicked button to trigger JavaScript confirm alert at (343, 221) on xpath=//button[@onclick='jsConfirm()']
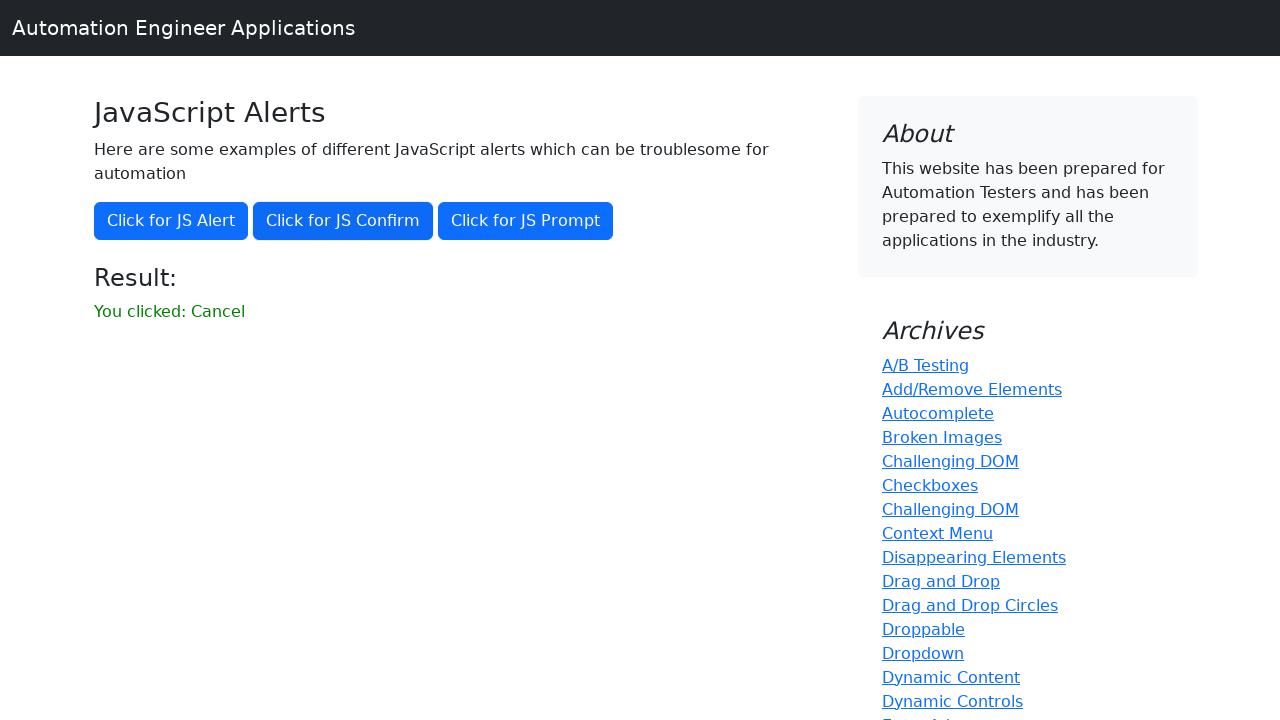

Set up dialog handler to dismiss the alert
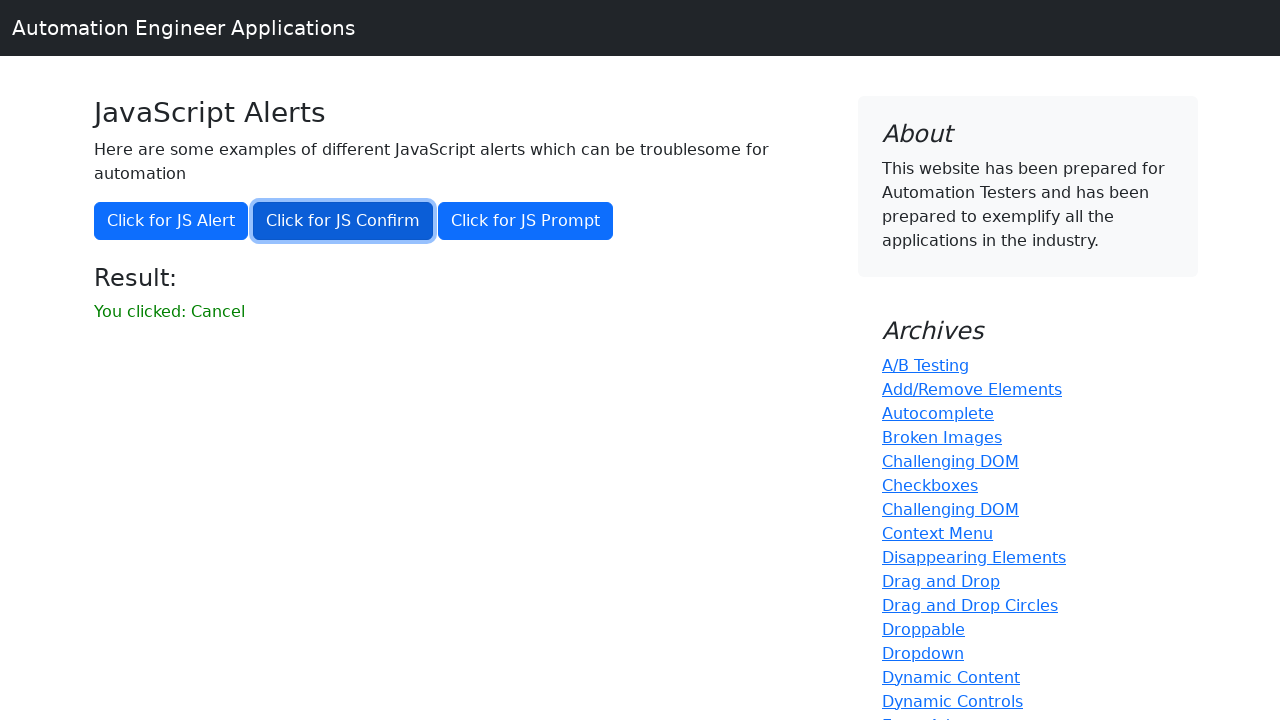

Clicked button again to trigger confirm dialog at (343, 221) on xpath=//button[@onclick='jsConfirm()']
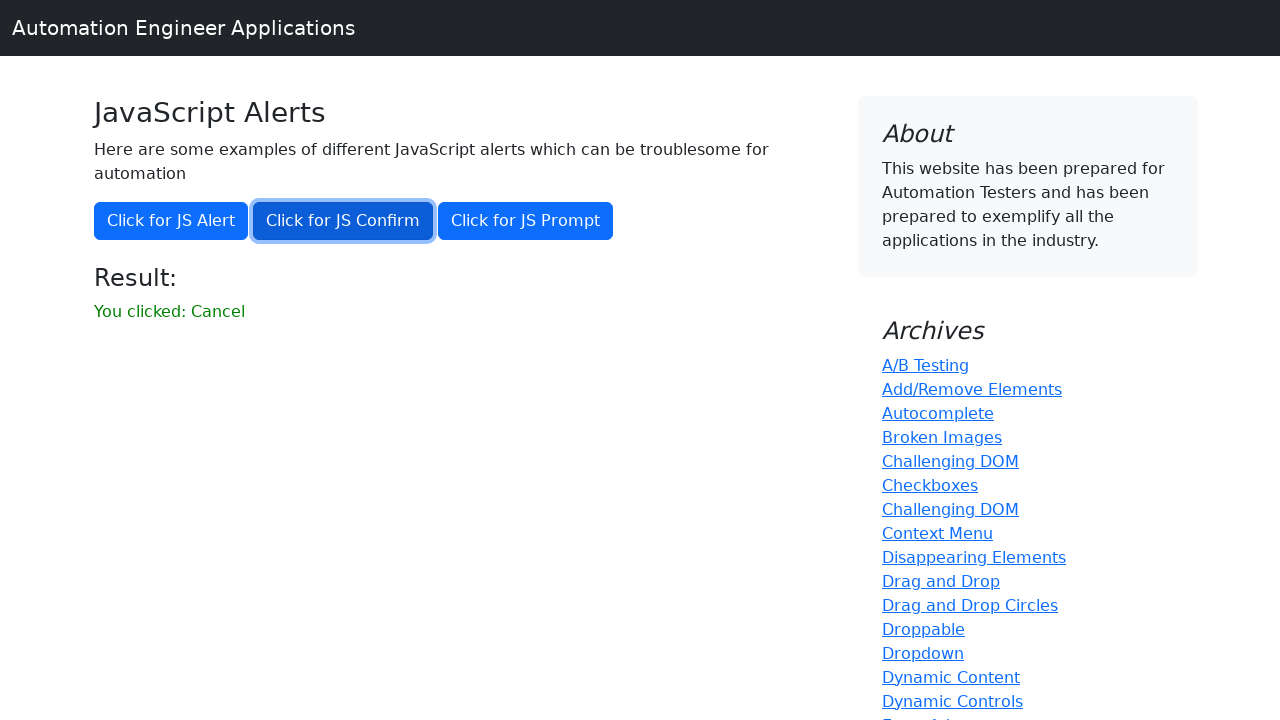

Waited for result message to appear
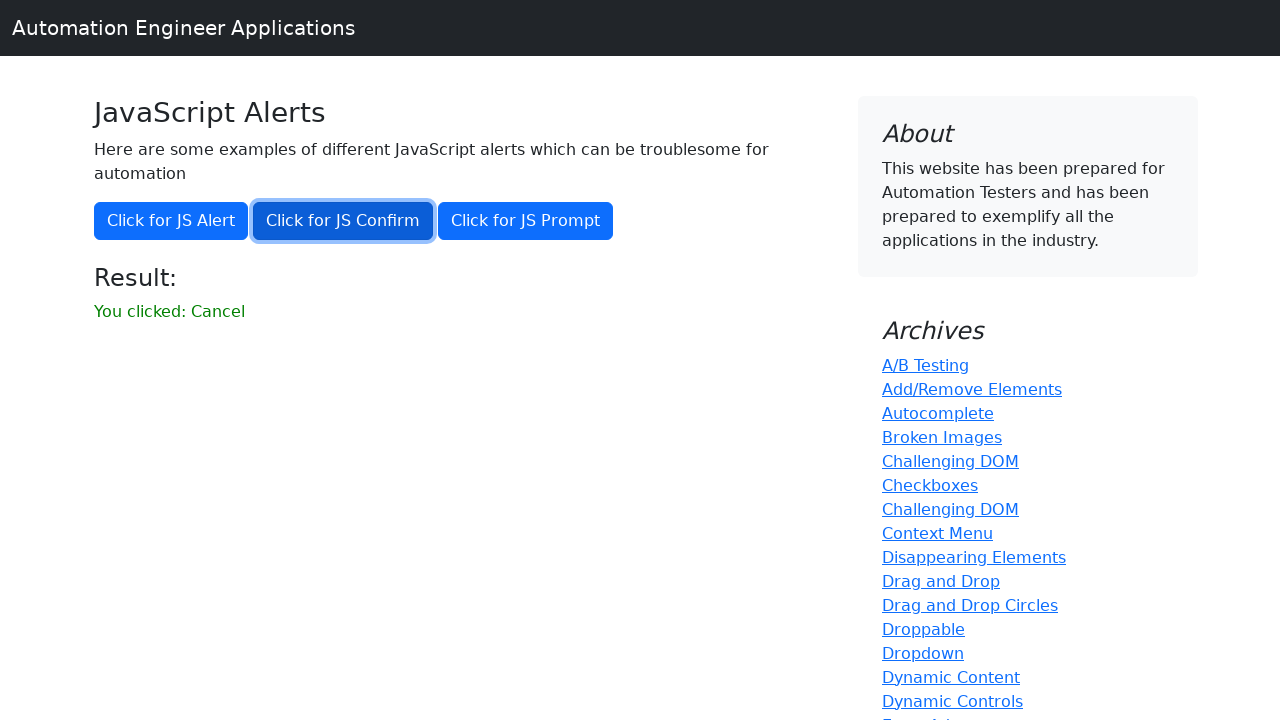

Retrieved result message text
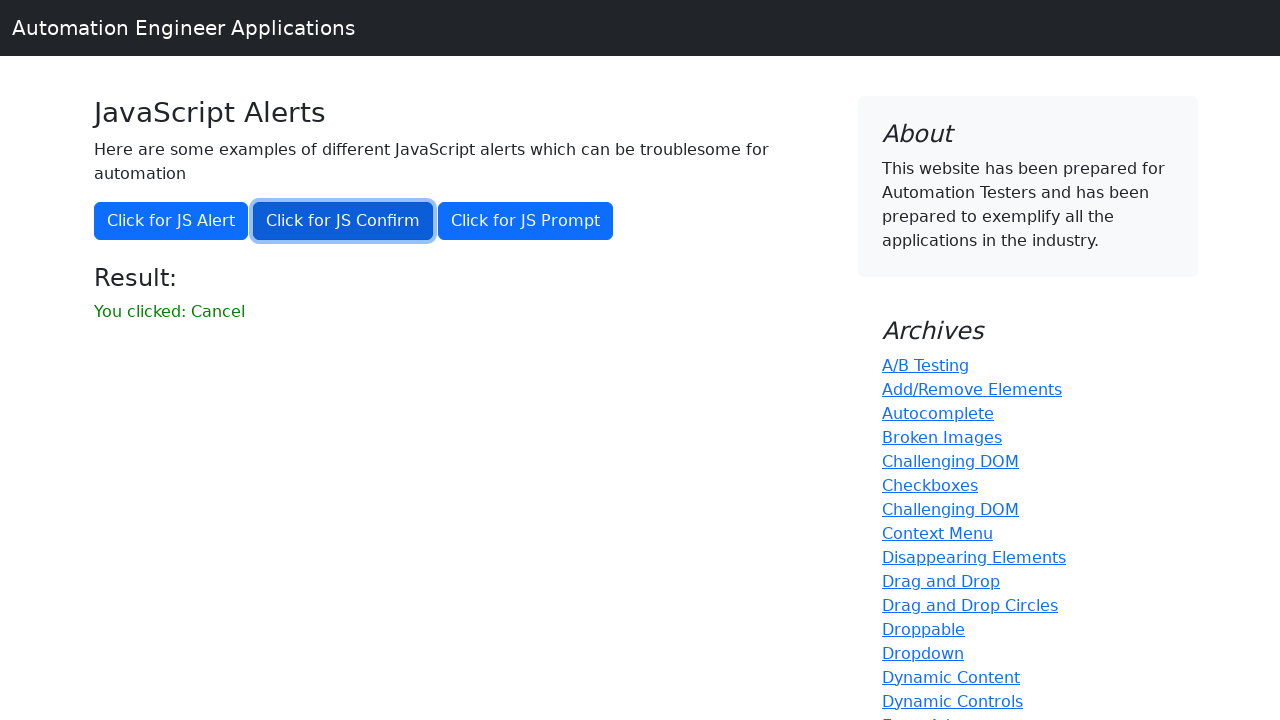

Verified result message equals 'You clicked: Cancel'
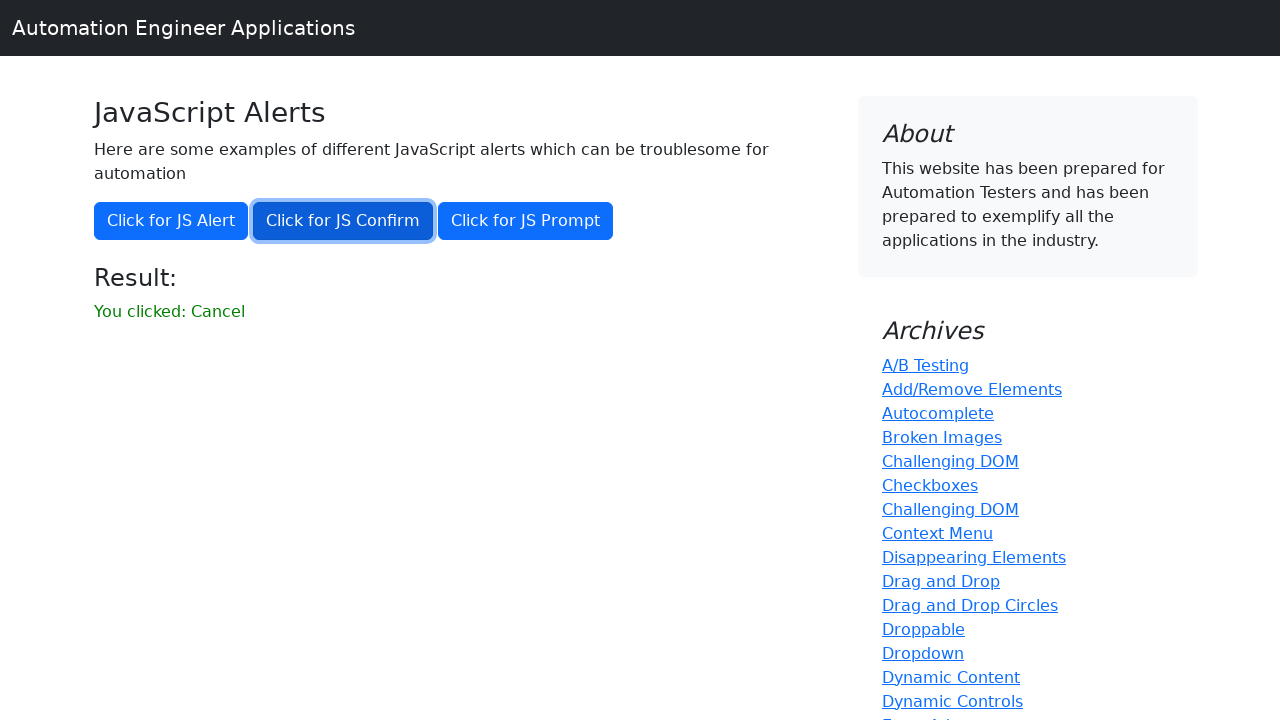

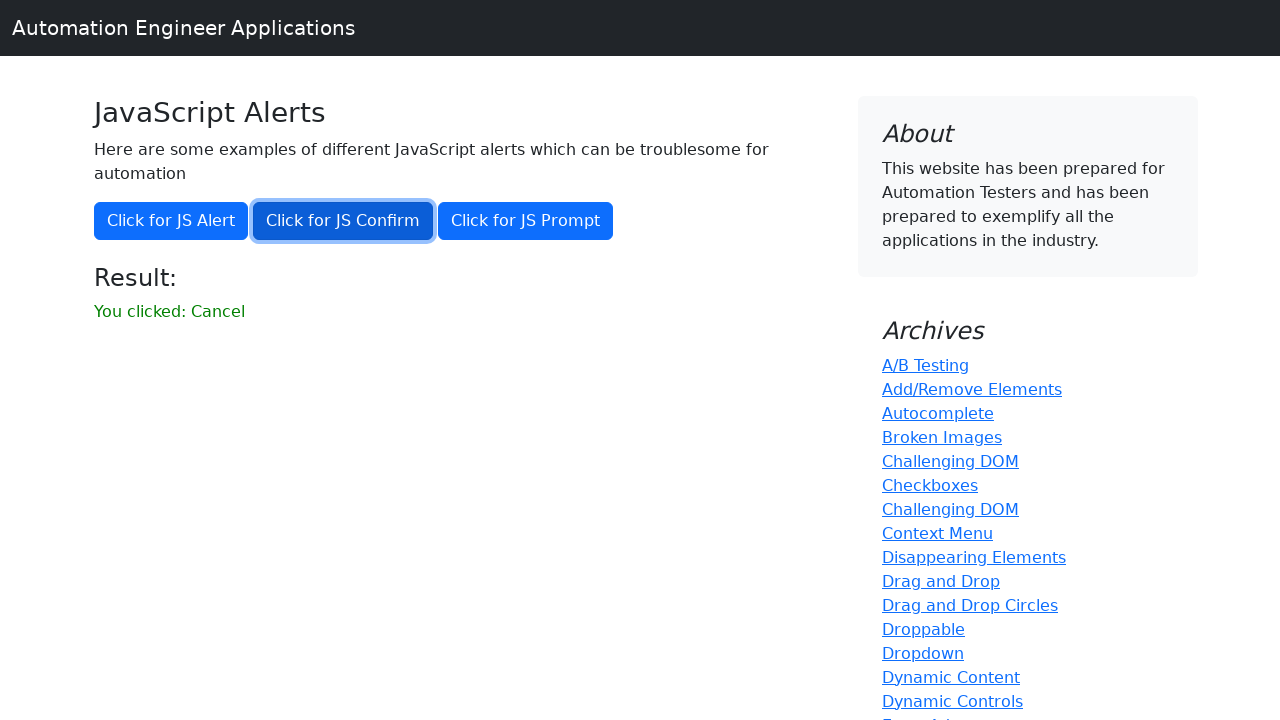